Tests adding a product to the shopping basket by navigating to shop, scrolling to product, and clicking add to basket button

Starting URL: https://practice.automationtesting.in/

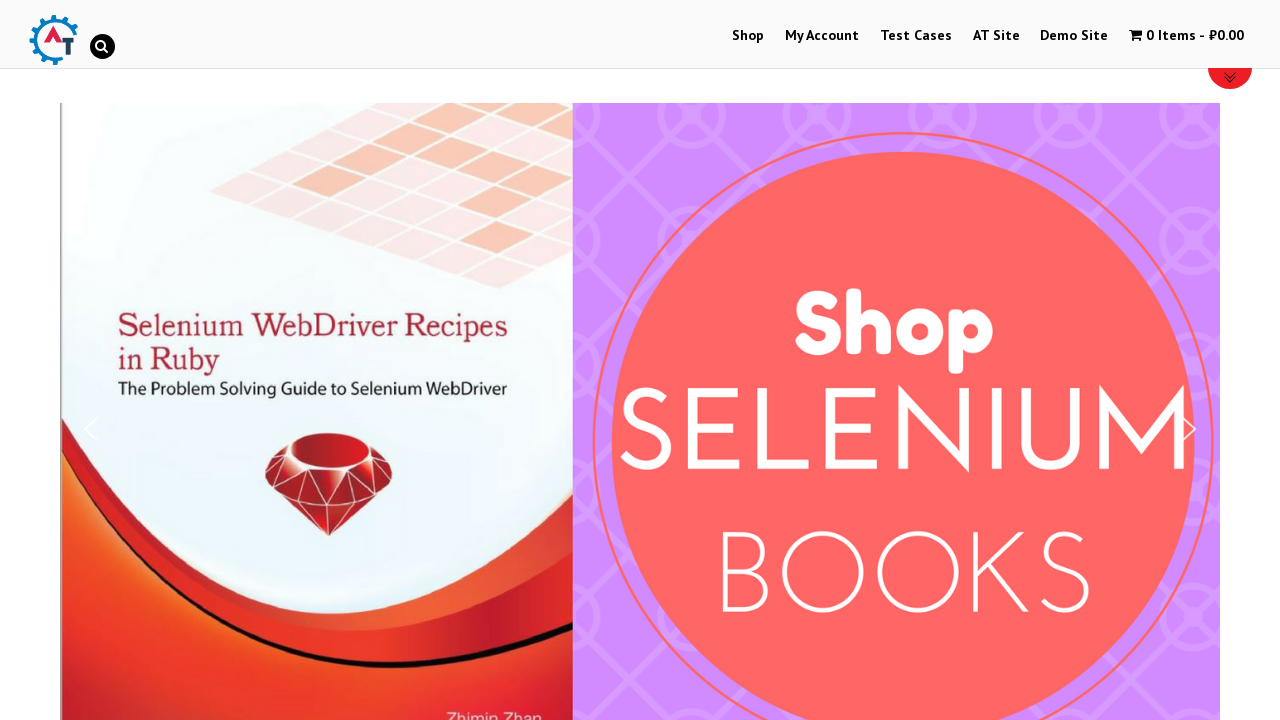

Clicked Shop link to navigate to shop page at (748, 36) on a:text('Shop')
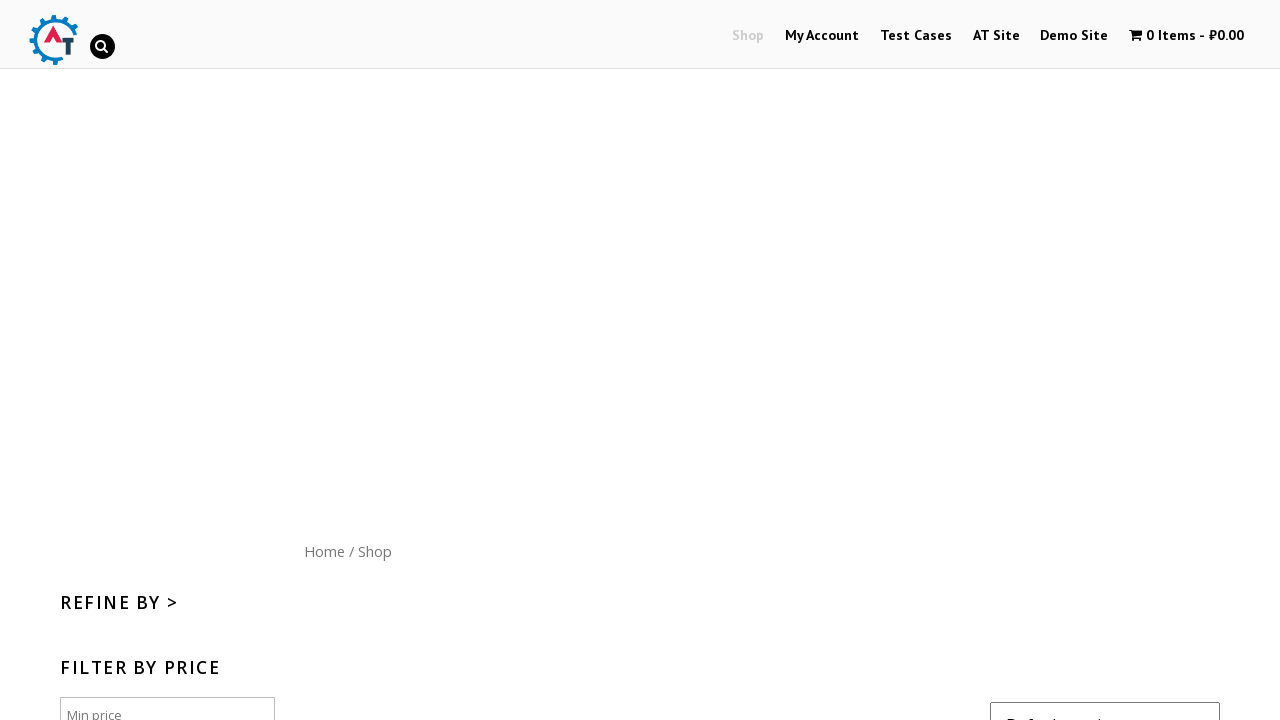

Scrolled down 800px to view product area
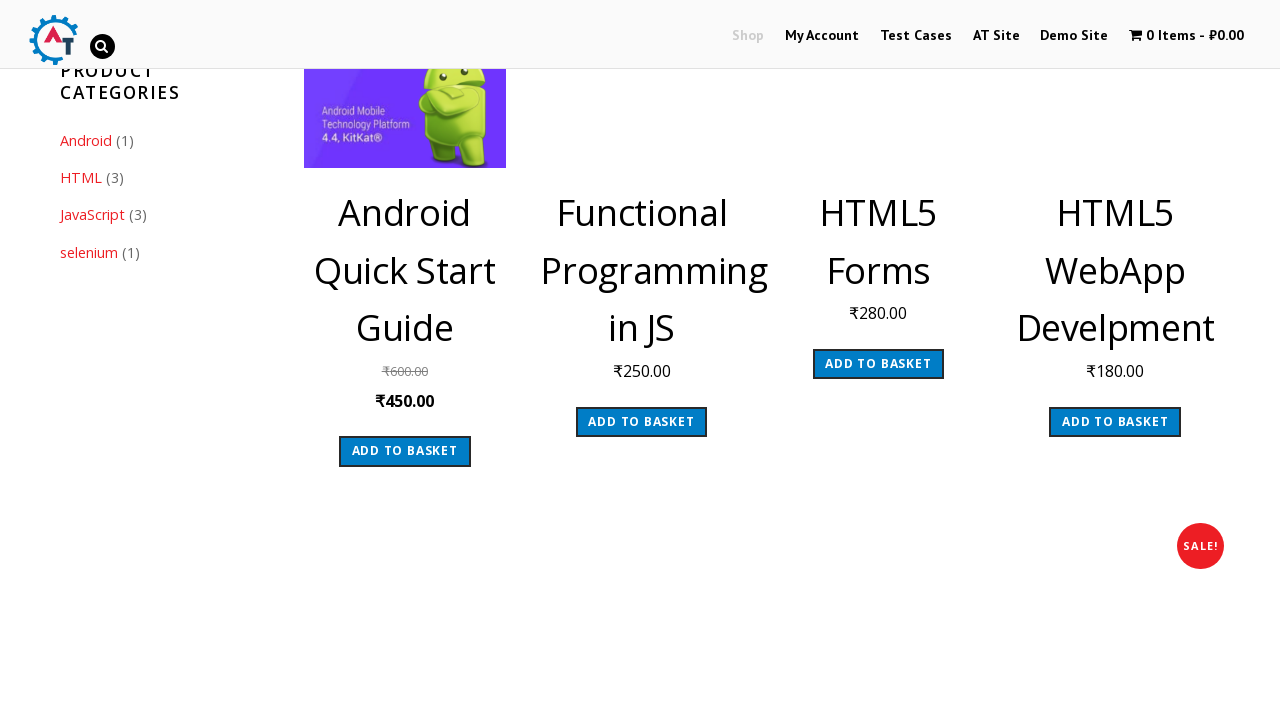

Clicked Add to basket button to add product to shopping basket at (405, 451) on a:text('Add to basket')
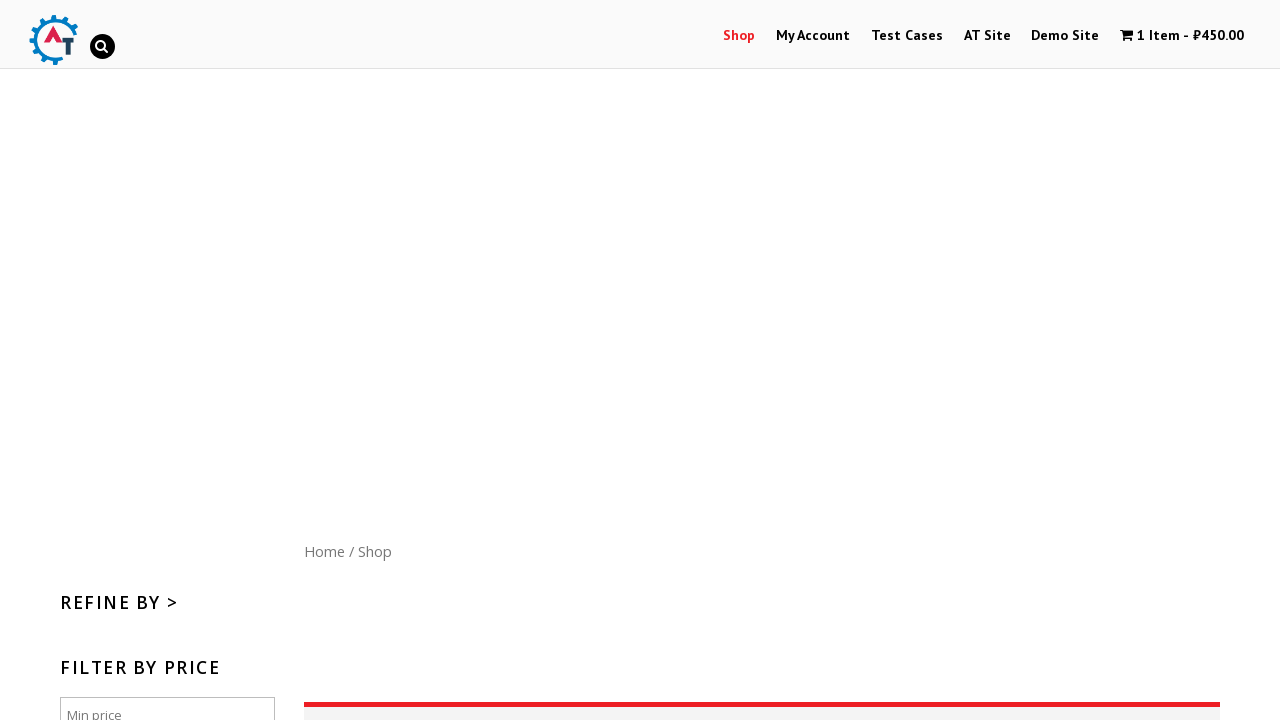

Clicked cart menu to view shopping basket contents at (1182, 36) on xpath=//*[@id='wpmenucartli']/a
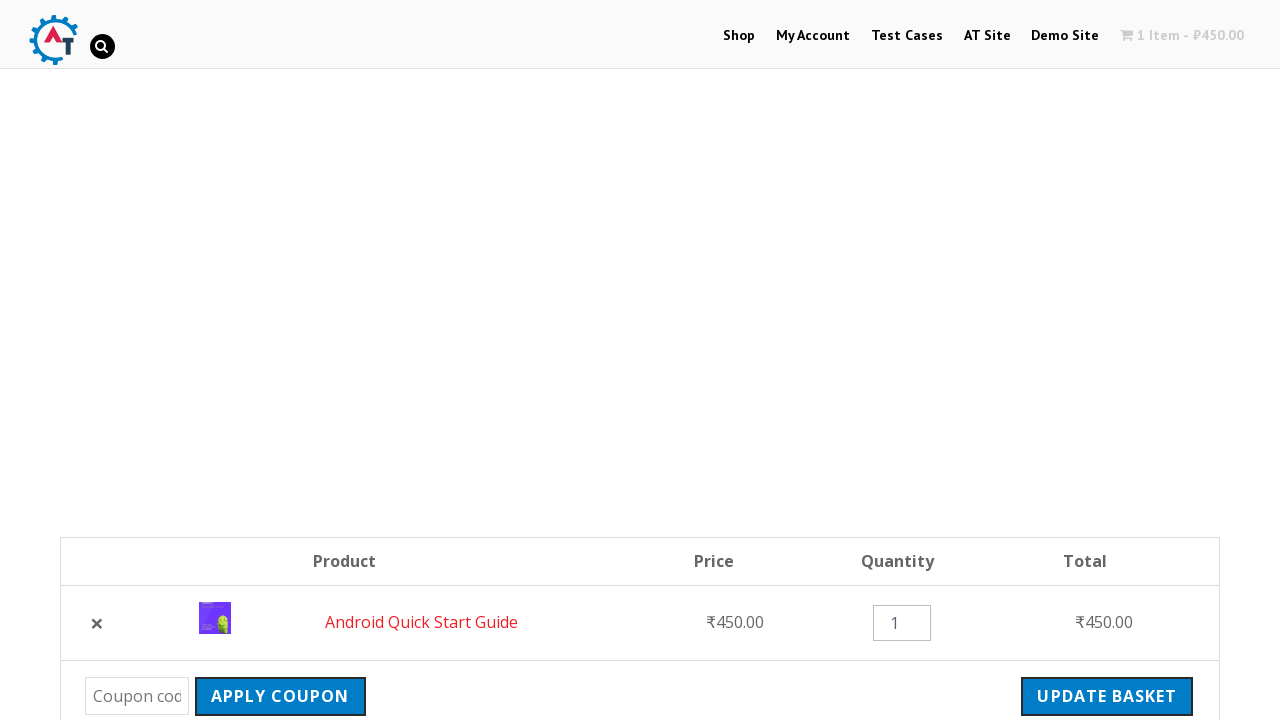

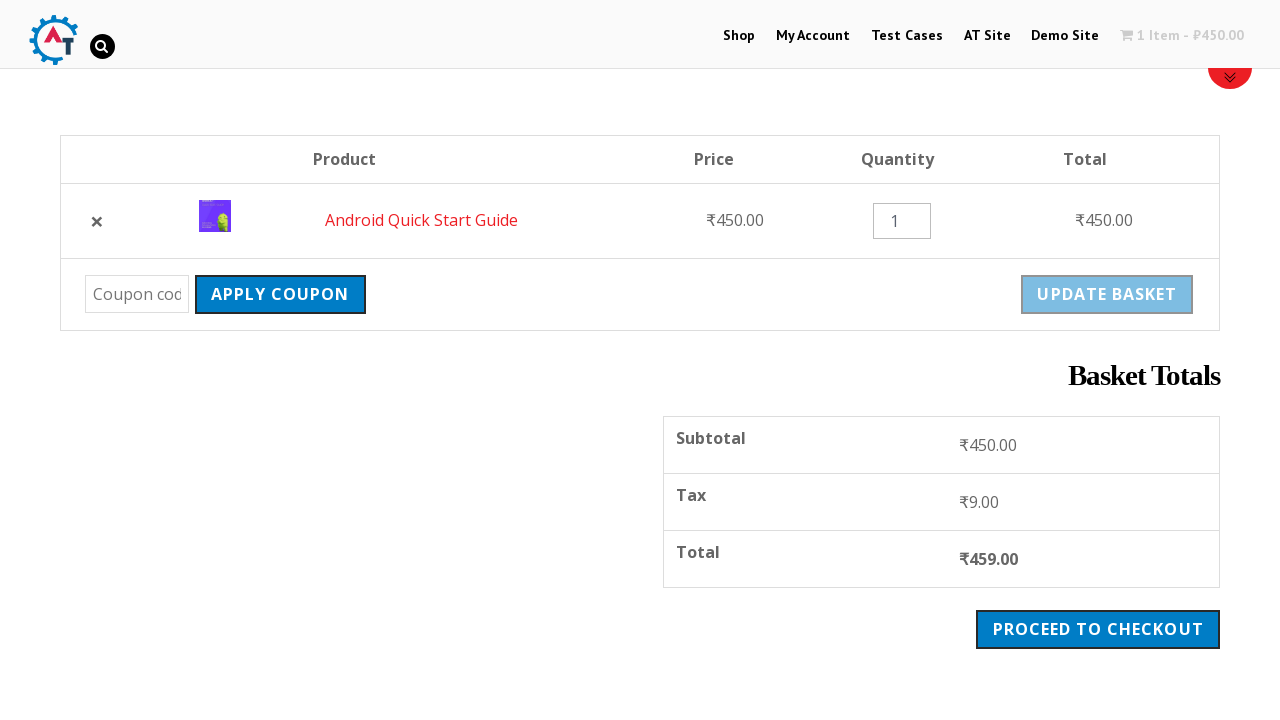